Tests radio button functionality by clicking the Yes radio button option

Starting URL: https://demoqa.com/radio-button

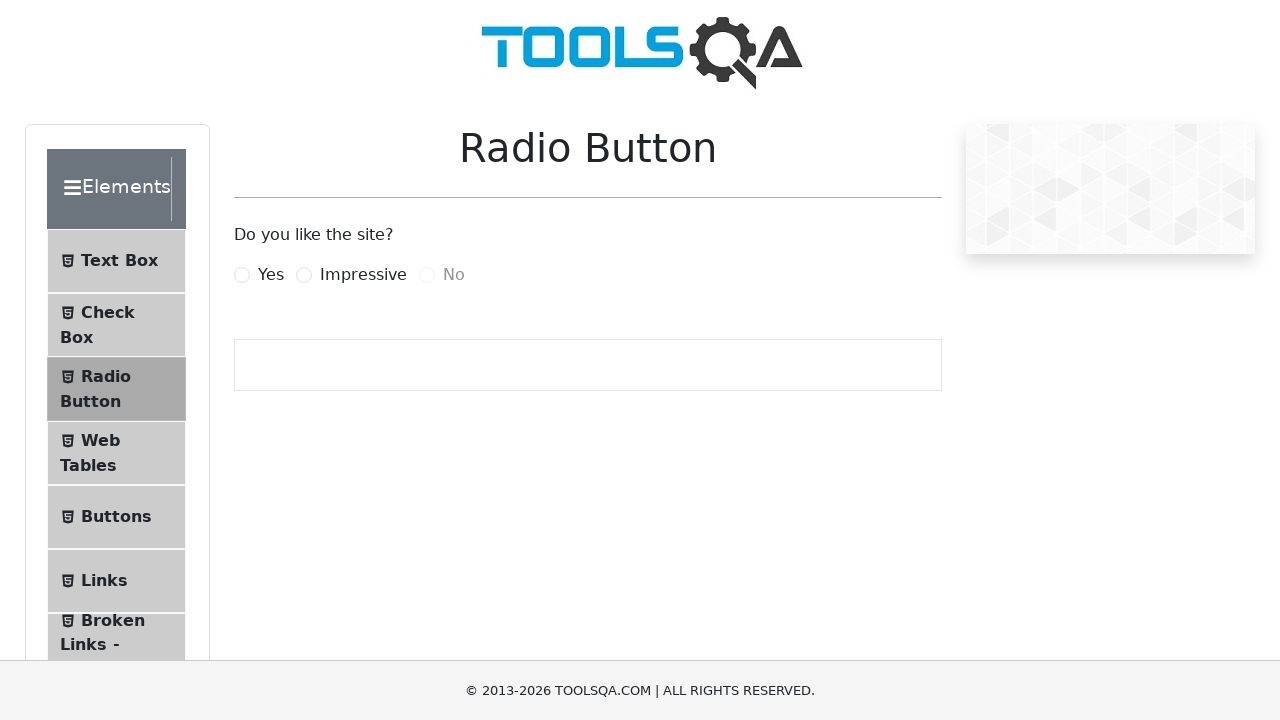

Navigated to radio button demo page
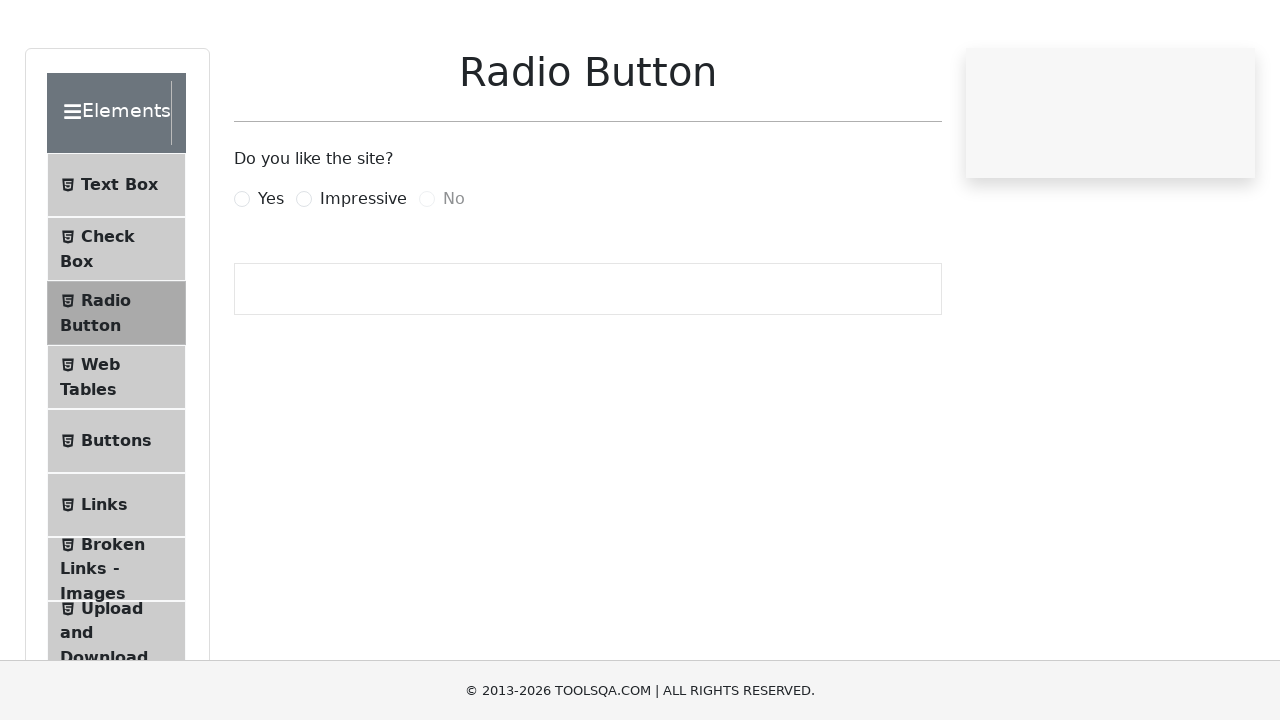

Clicked Yes radio button option at (271, 275) on label:text('Yes')
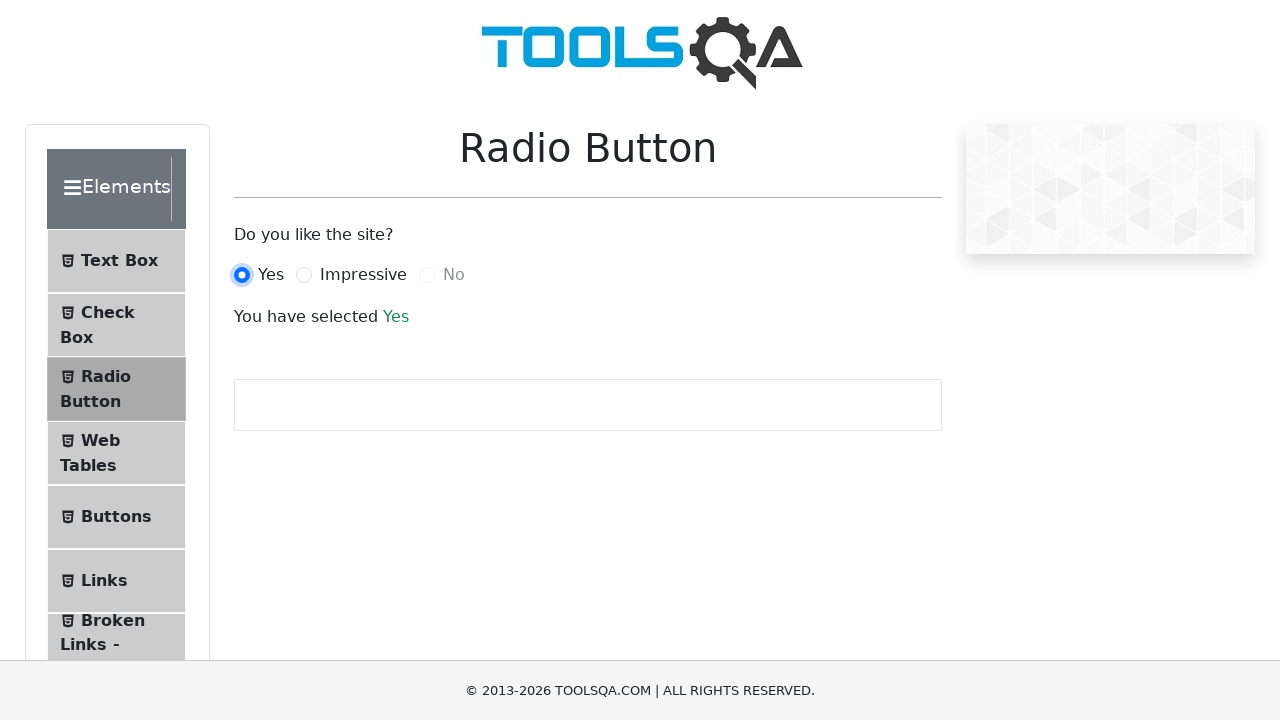

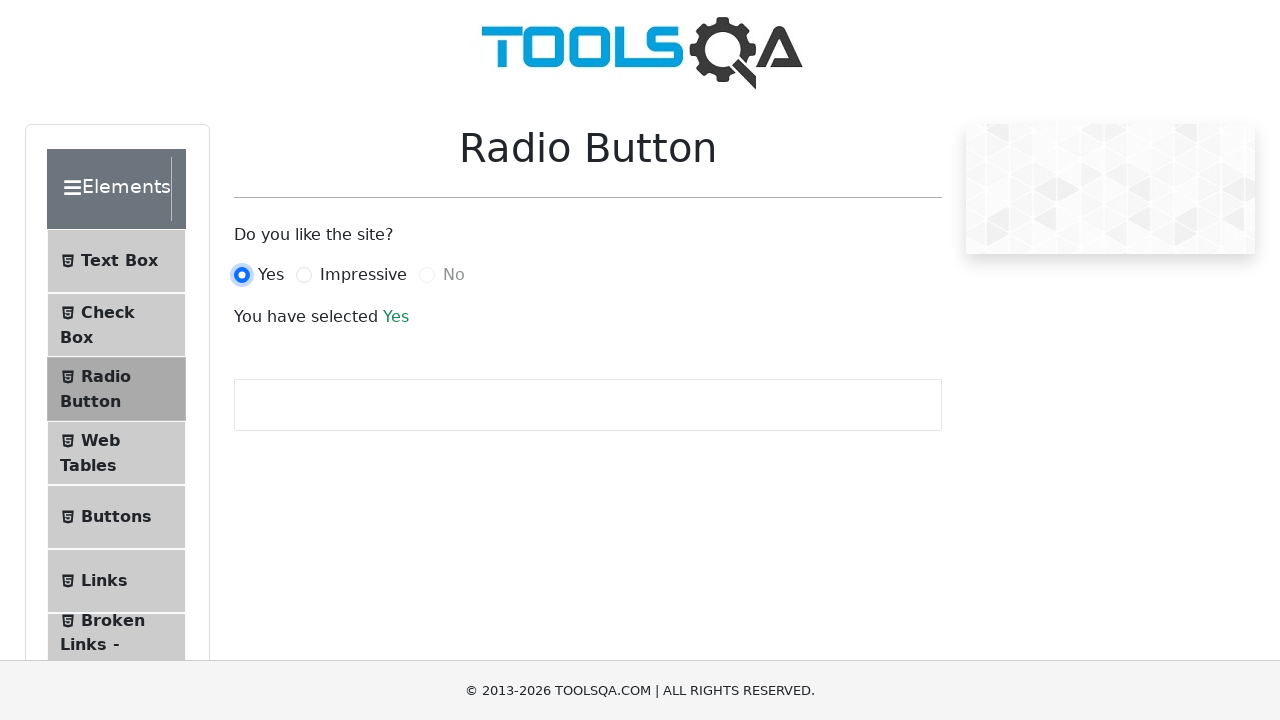